Tests dropdown selection functionality by clicking a dropdown element, selecting "Option 1" by value, verifying the selection, then selecting "Option 2" and verifying that selection as well.

Starting URL: http://the-internet.herokuapp.com/dropdown

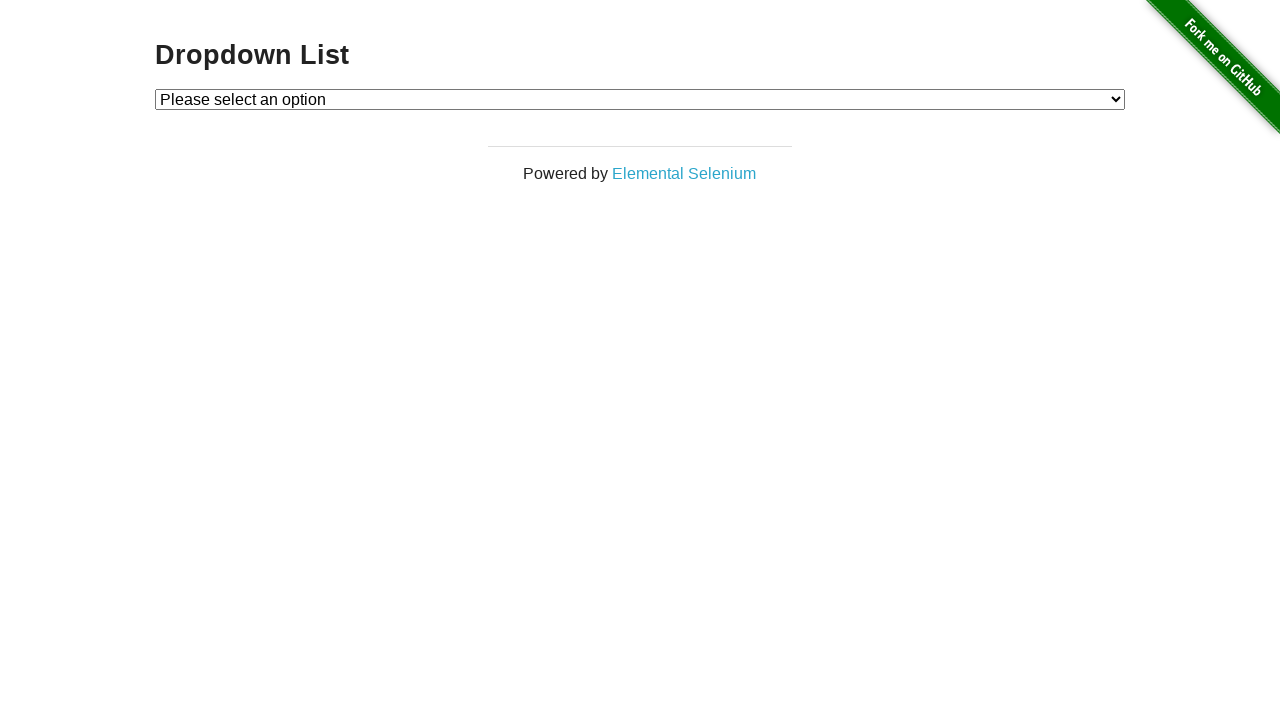

Clicked on dropdown element to open it at (640, 99) on #dropdown
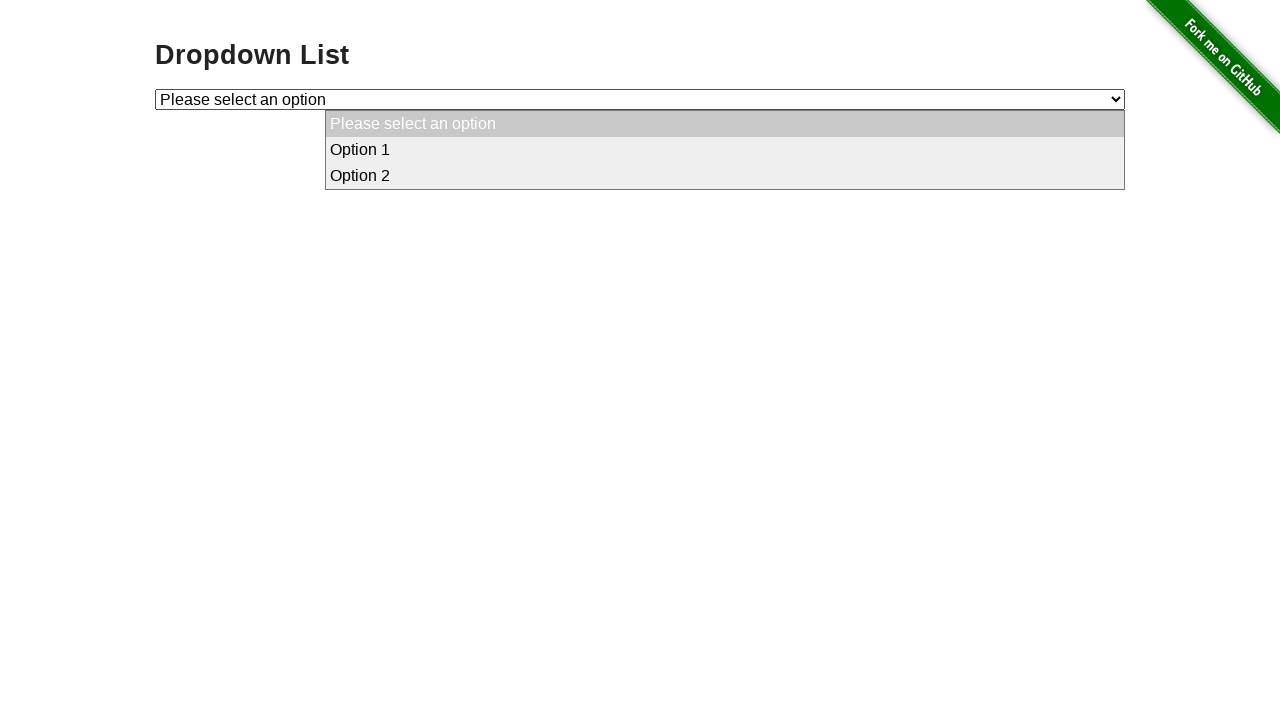

Selected 'Option 1' from dropdown by value on #dropdown
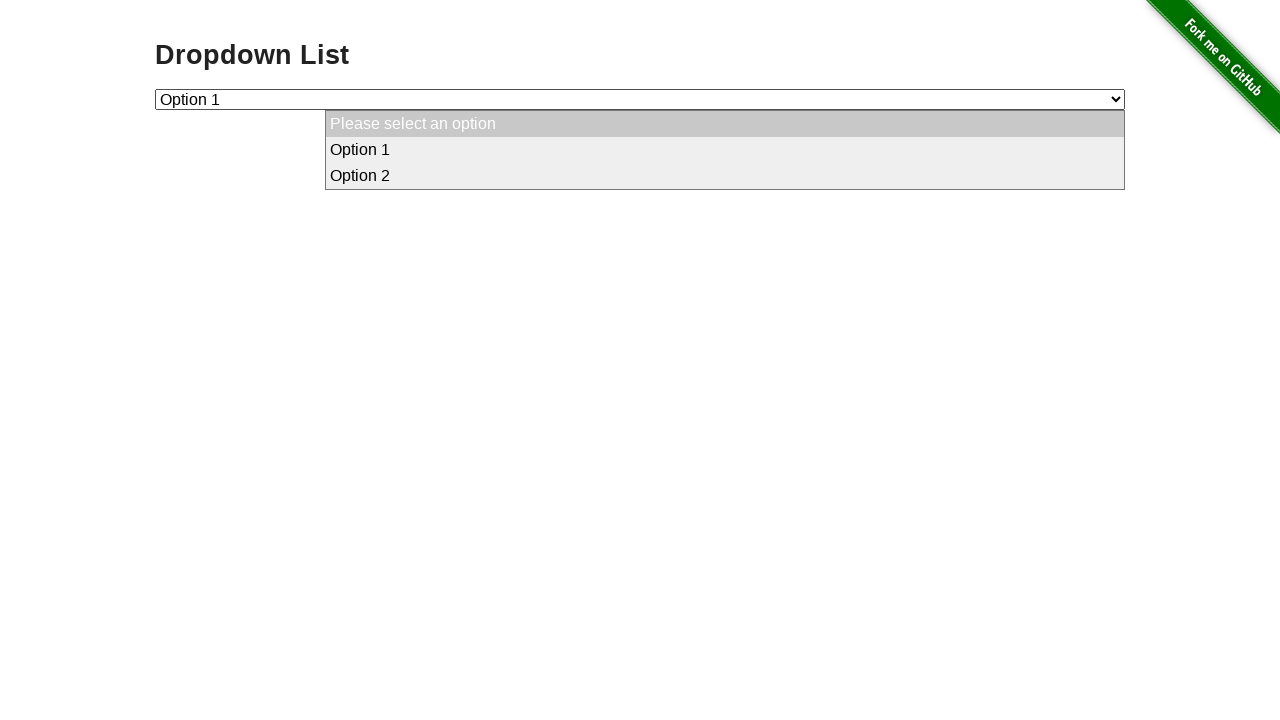

Retrieved selected option text to verify selection
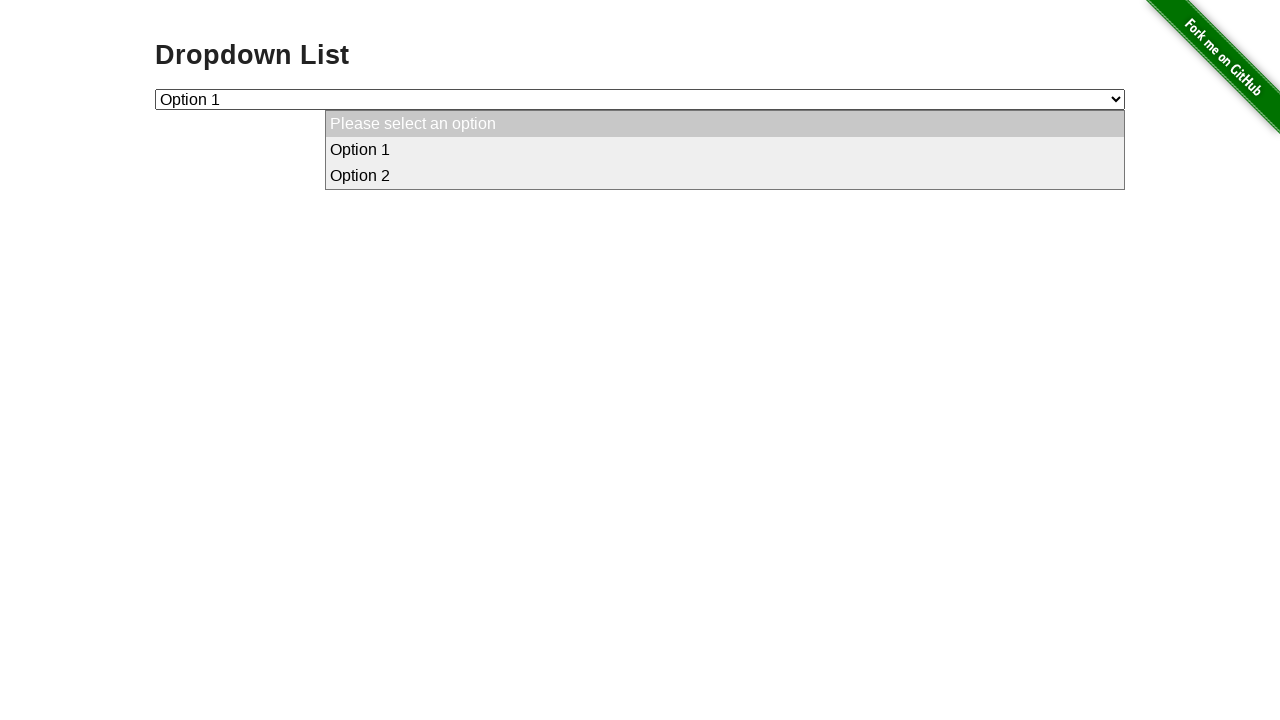

Verified that 'Option 1' is correctly selected
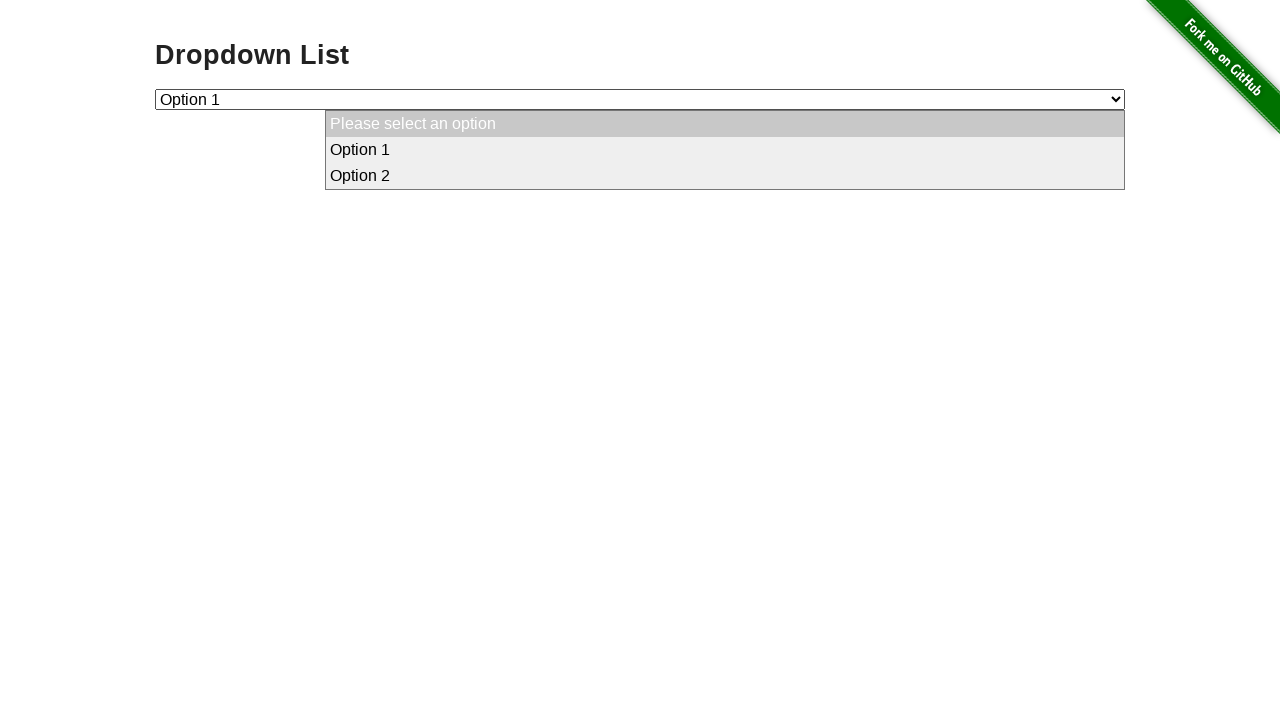

Selected 'Option 2' from dropdown by value on #dropdown
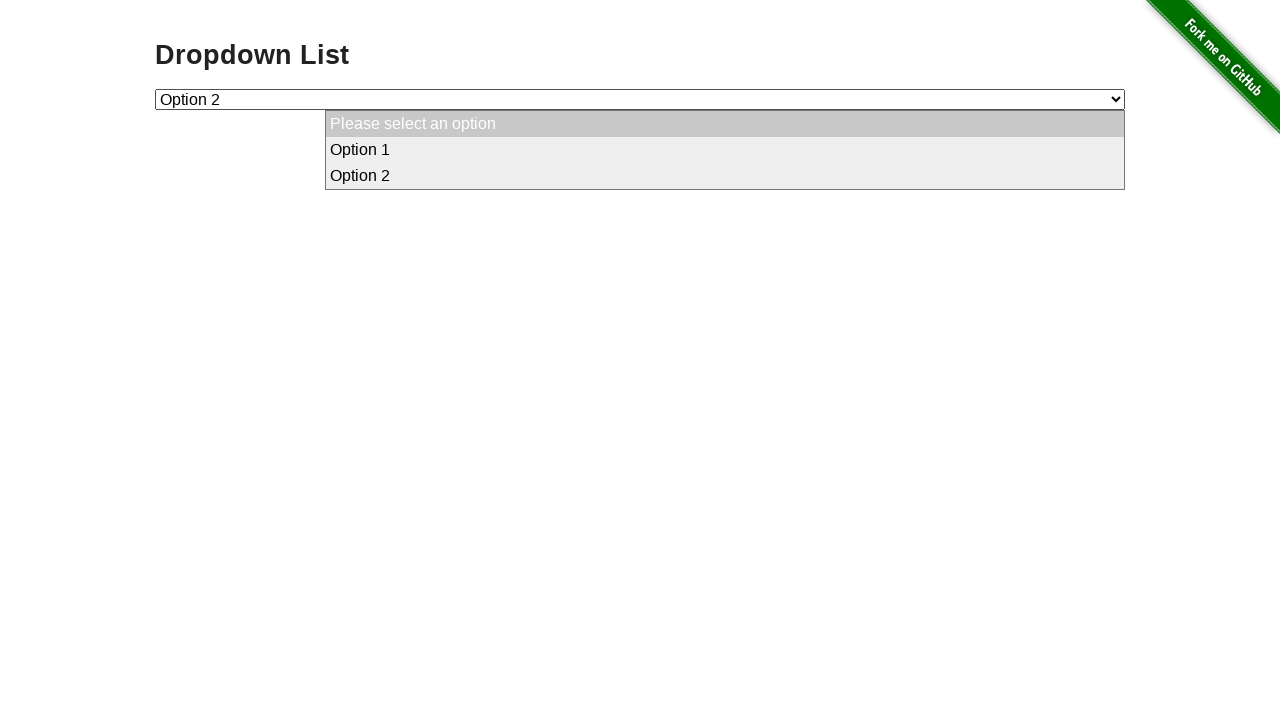

Retrieved selected option text to verify selection
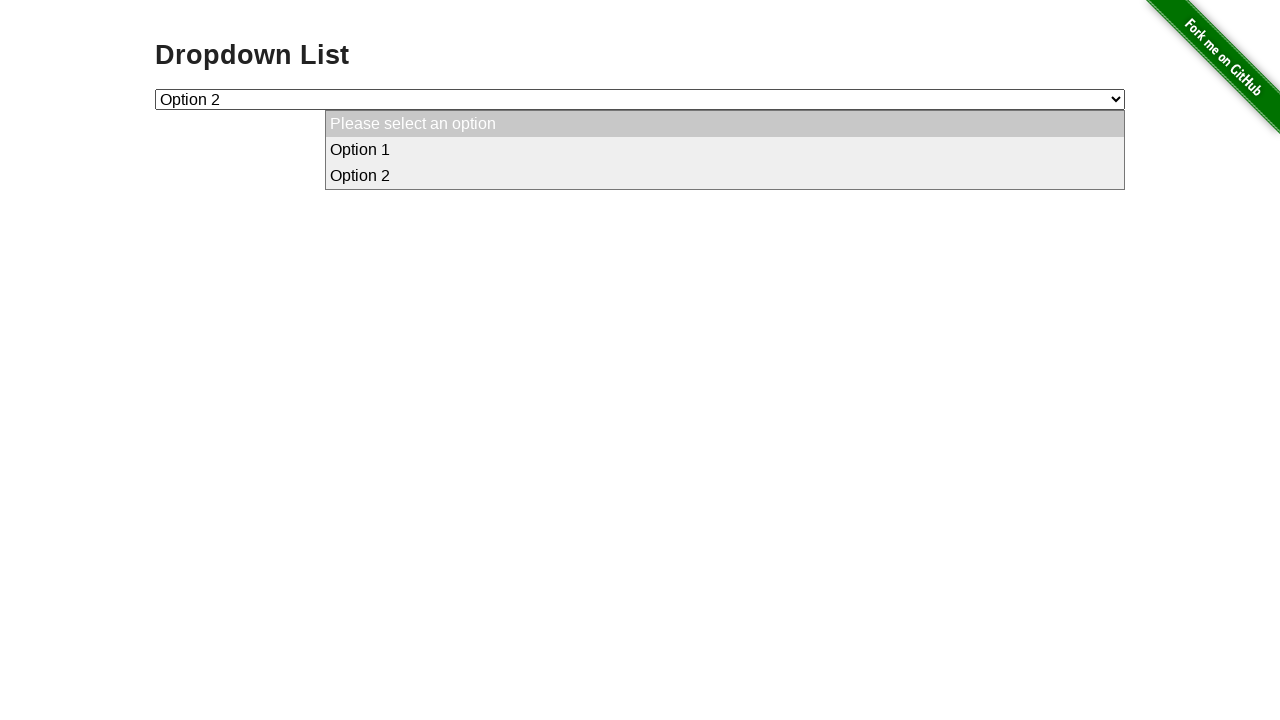

Verified that 'Option 2' is correctly selected
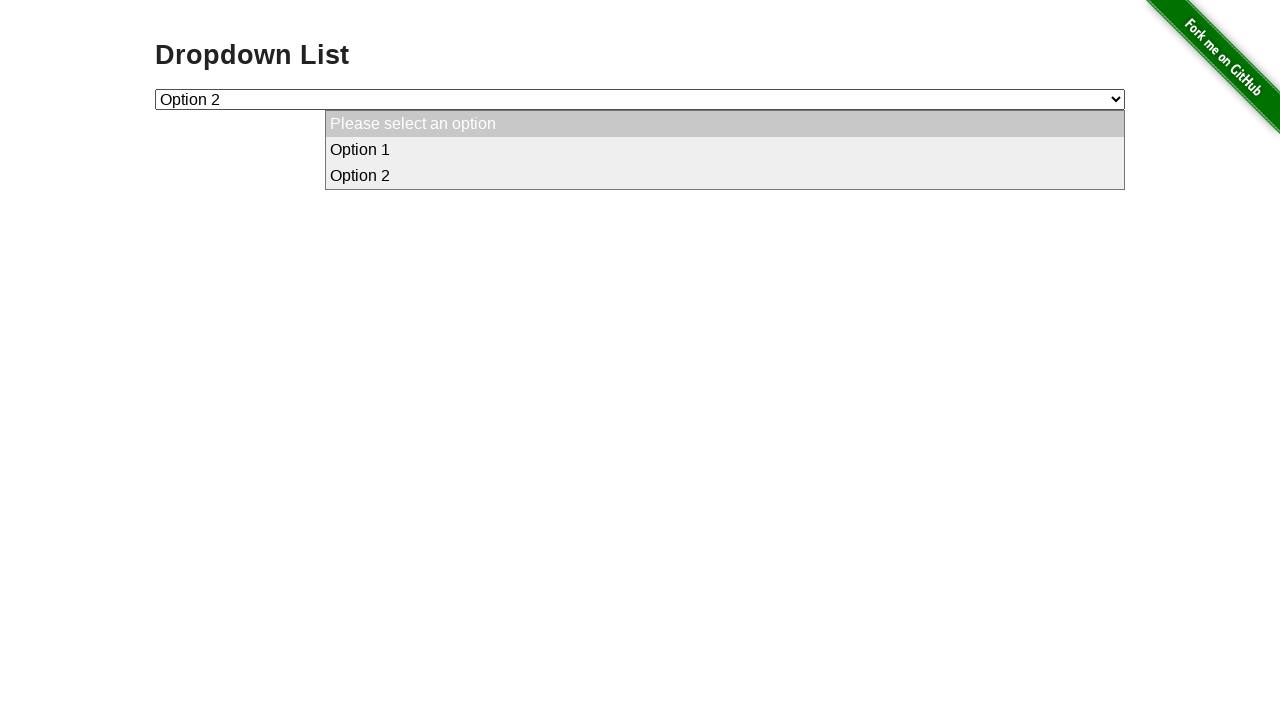

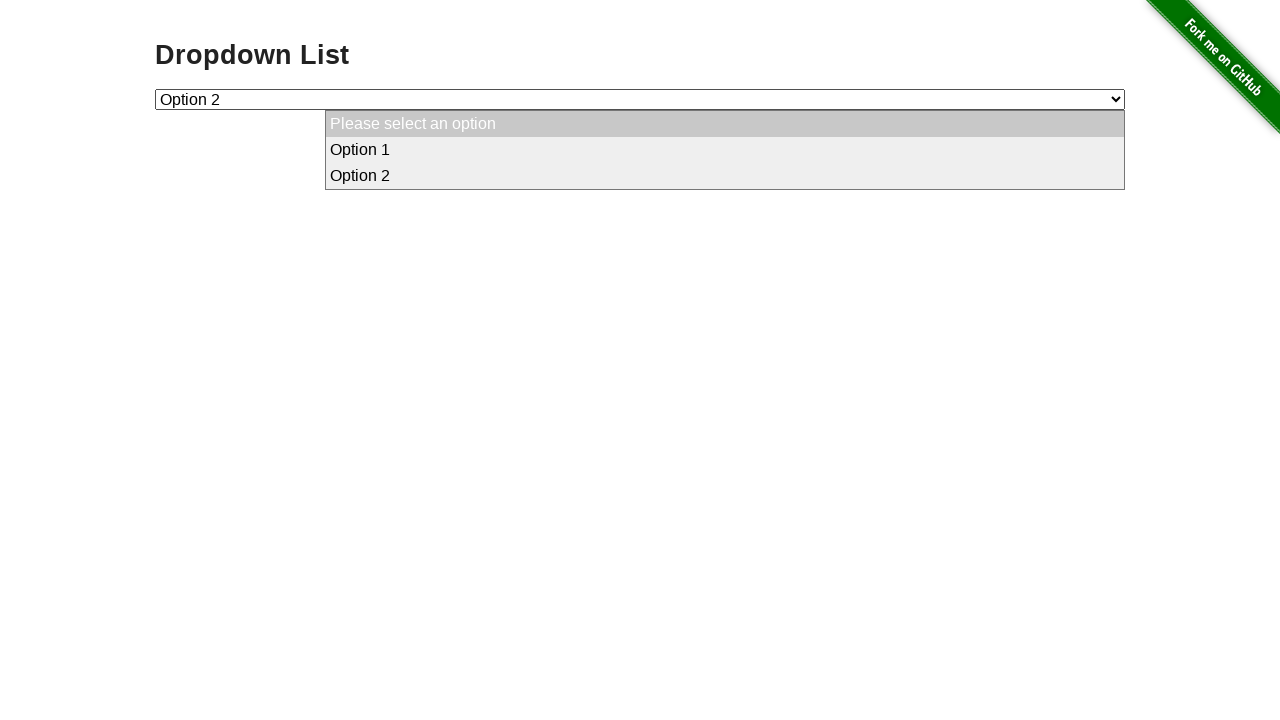